Tests drag and drop functionality on the jQuery UI droppable demo page by dragging an element and dropping it onto a target area within an iframe.

Starting URL: https://jqueryui.com/droppable/

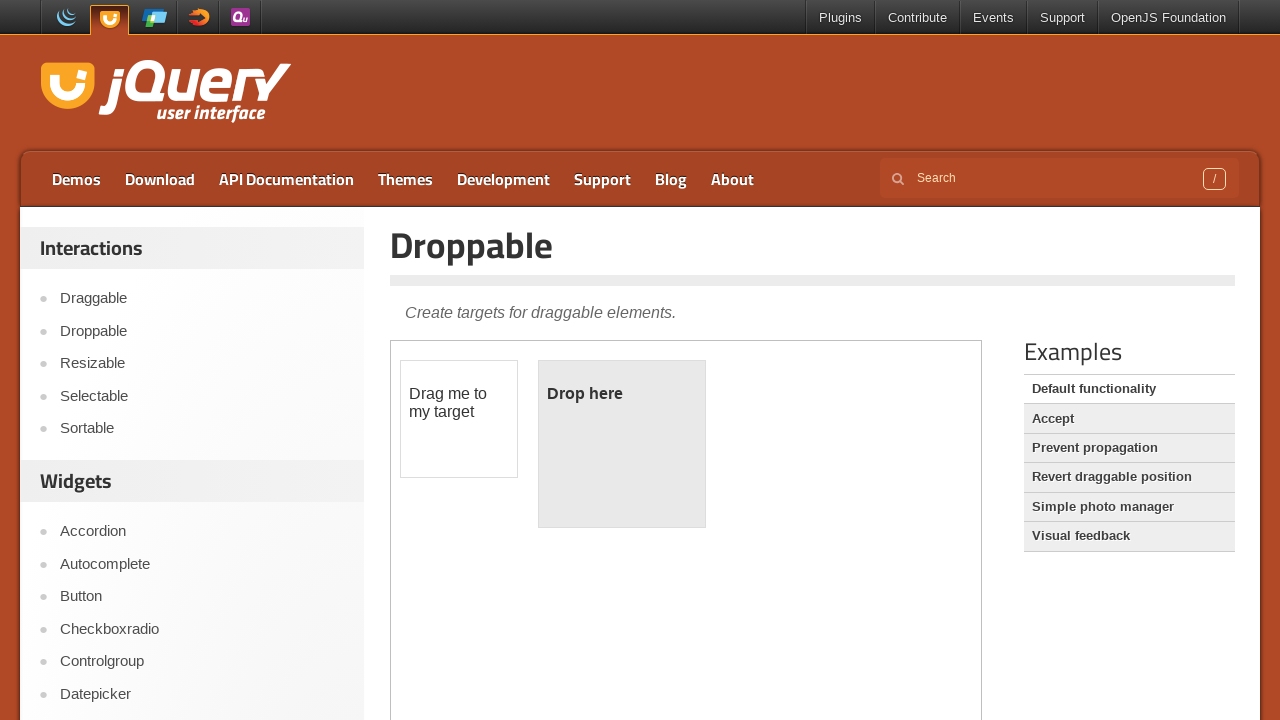

Navigated to jQuery UI droppable demo page
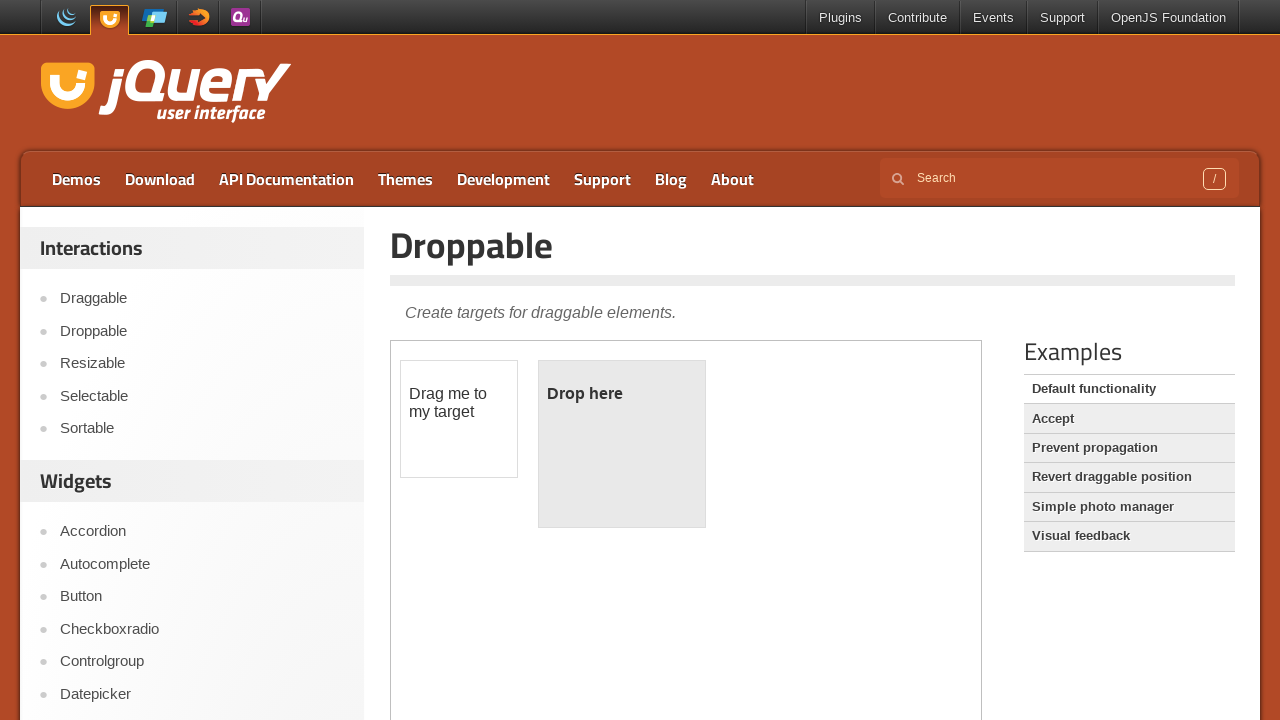

Located the demo iframe
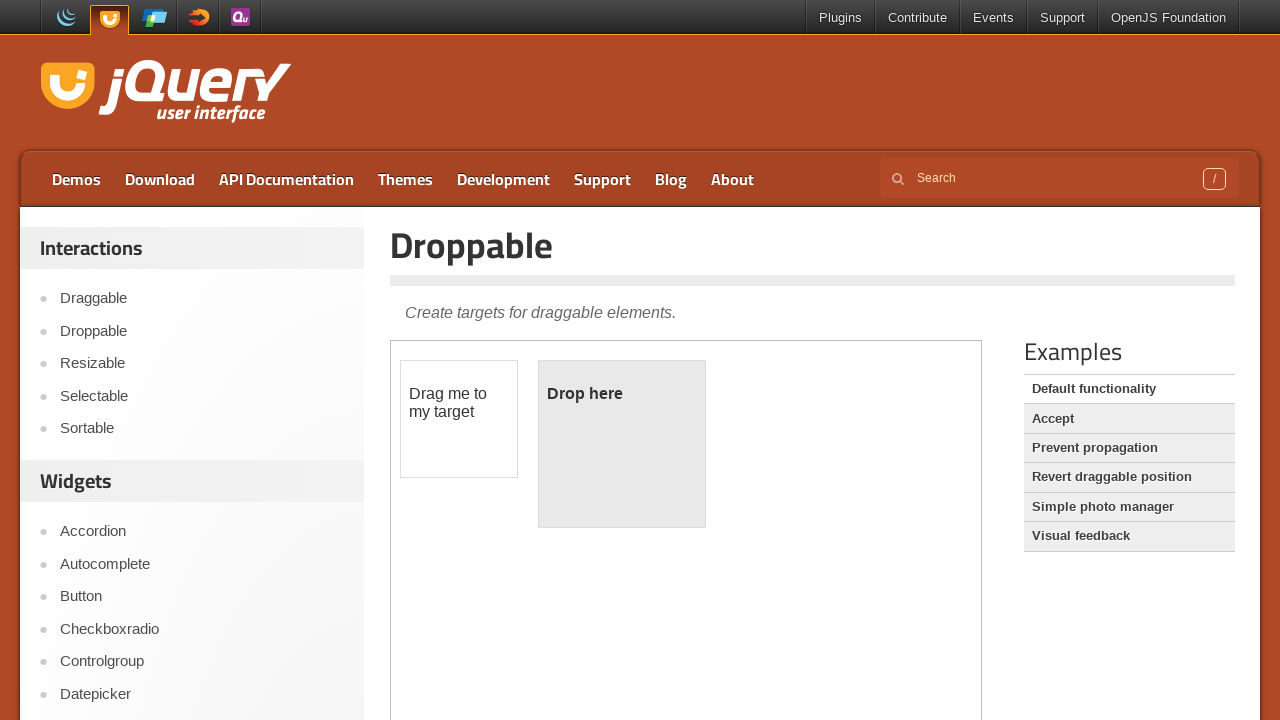

Located the draggable element in the iframe
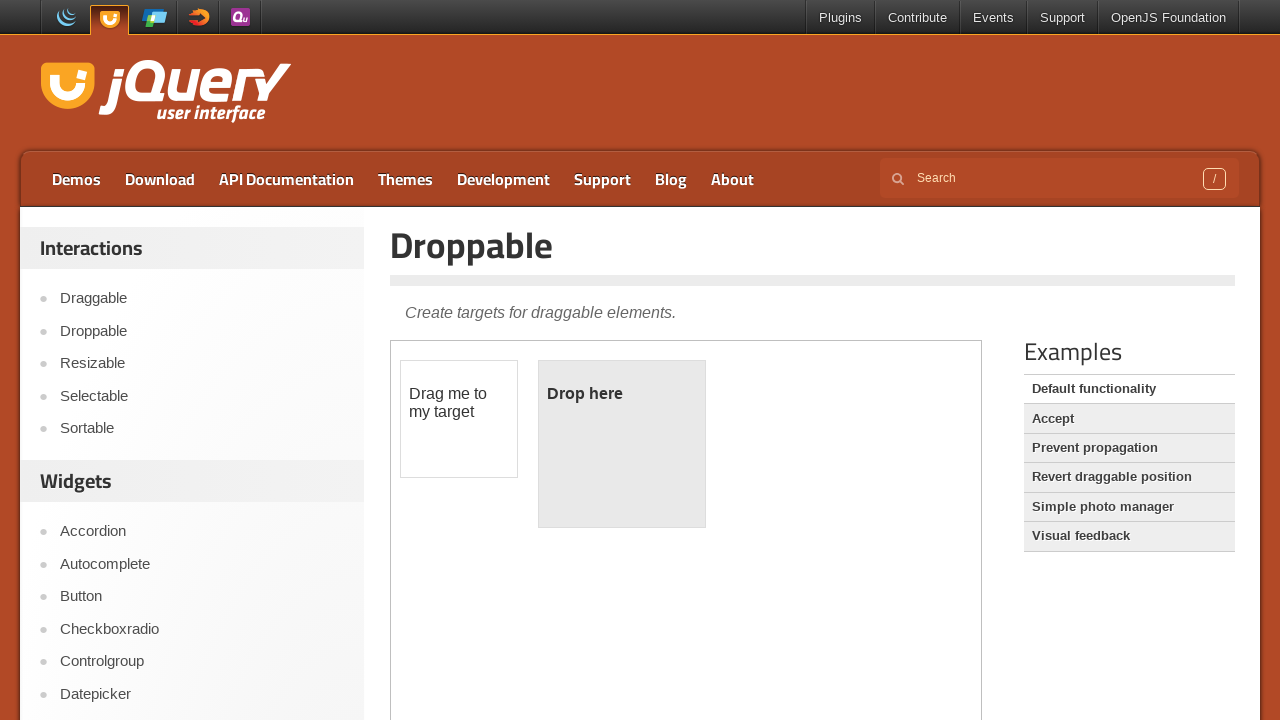

Located the droppable target element in the iframe
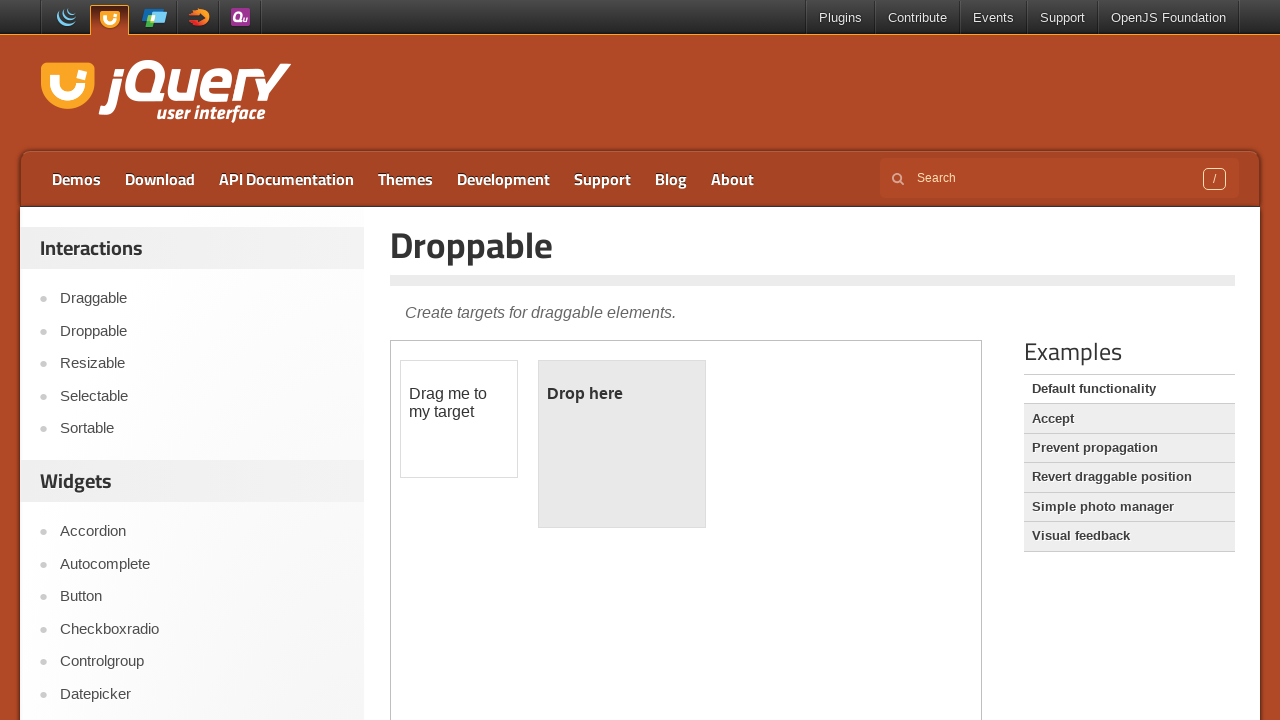

Dragged the draggable element and dropped it onto the droppable target at (622, 444)
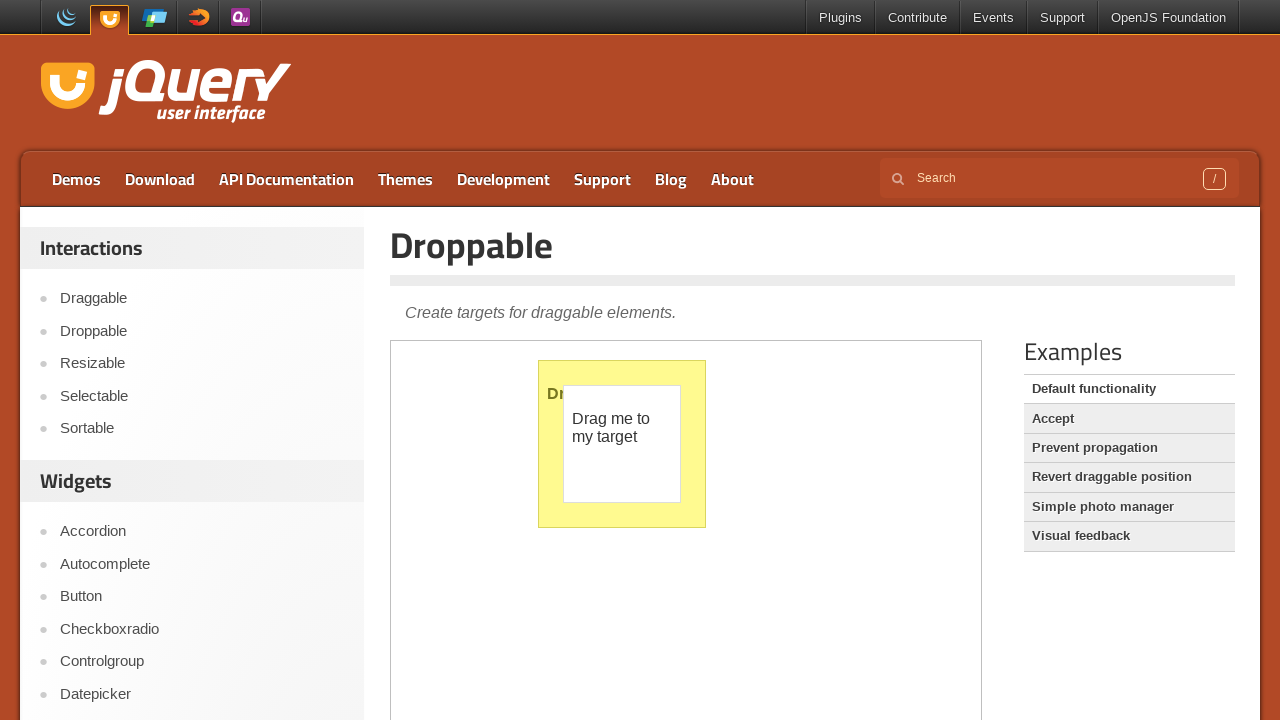

Verified that the drop was successful - 'Dropped!' message appeared
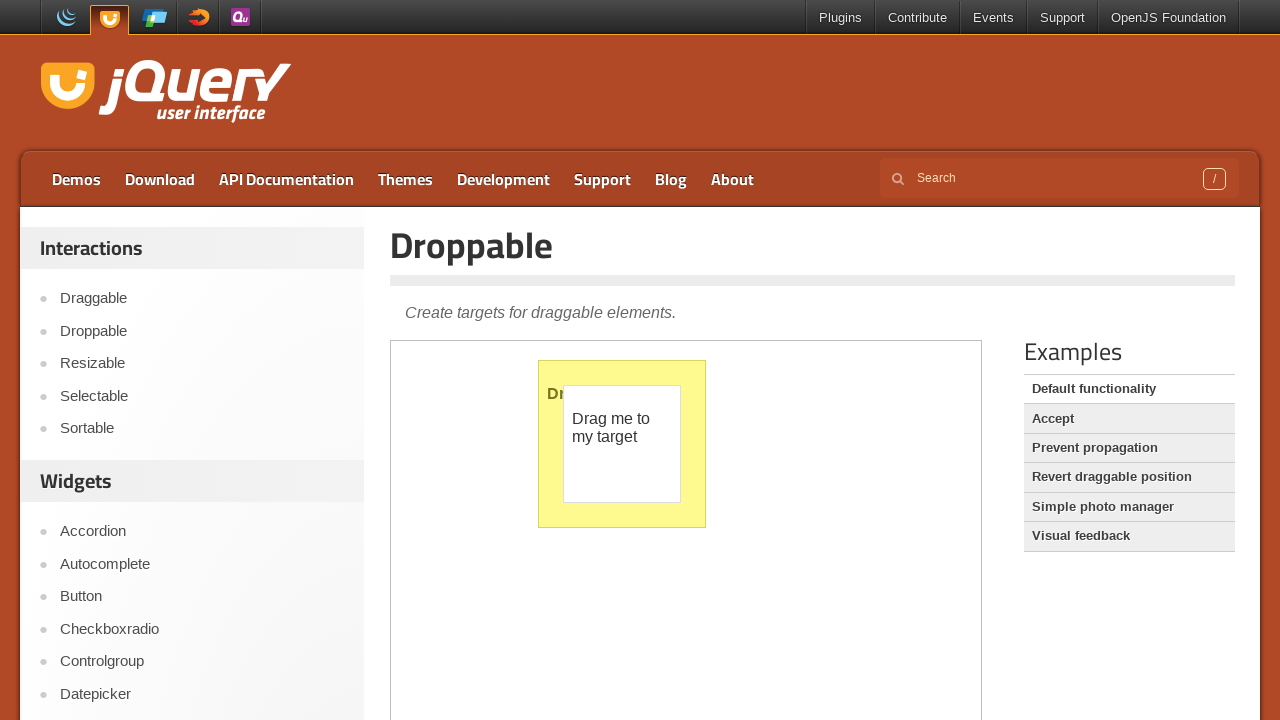

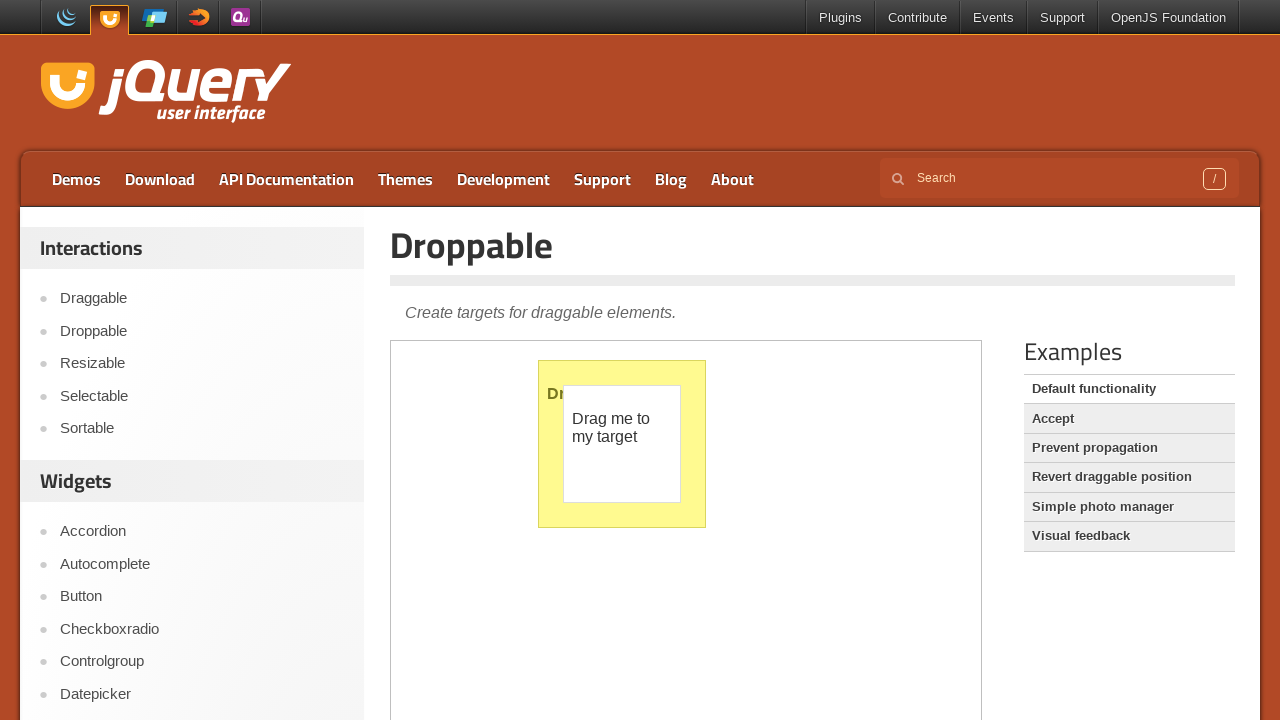